Tests JavaScript alert handling by clicking three different alert trigger buttons (alert, confirm, prompt), interacting with each dialog (accepting, dismissing, and entering text), and verifying the result text displayed on the page.

Starting URL: https://the-internet.herokuapp.com/javascript_alerts

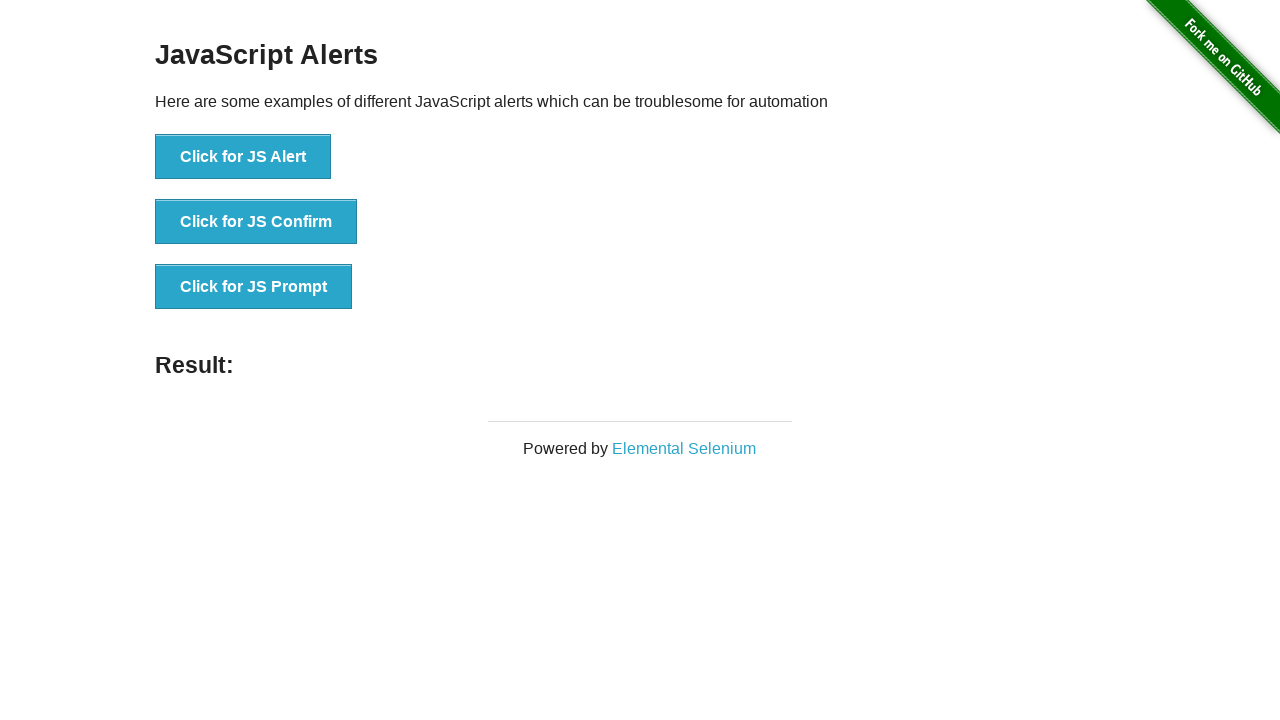

Clicked first alert trigger button at (243, 157) on xpath=//*[@id='content']/div/ul/li[1]/button
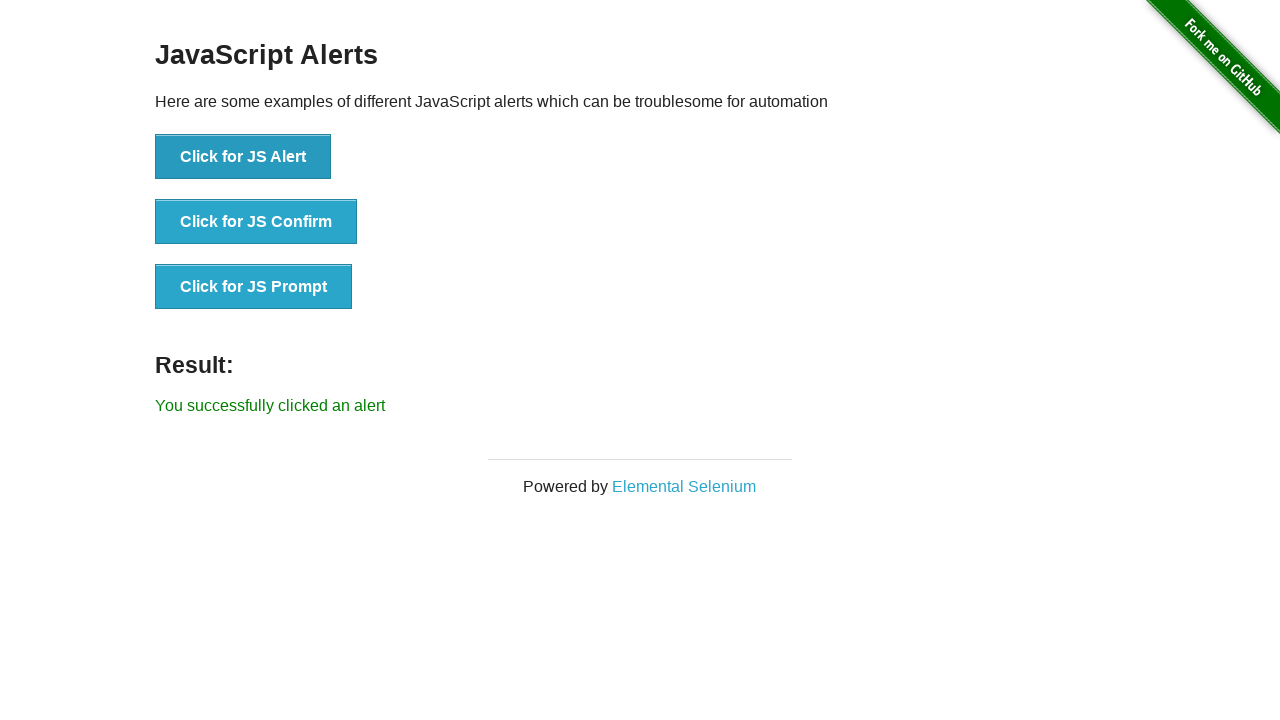

Registered dialog handler to accept alerts
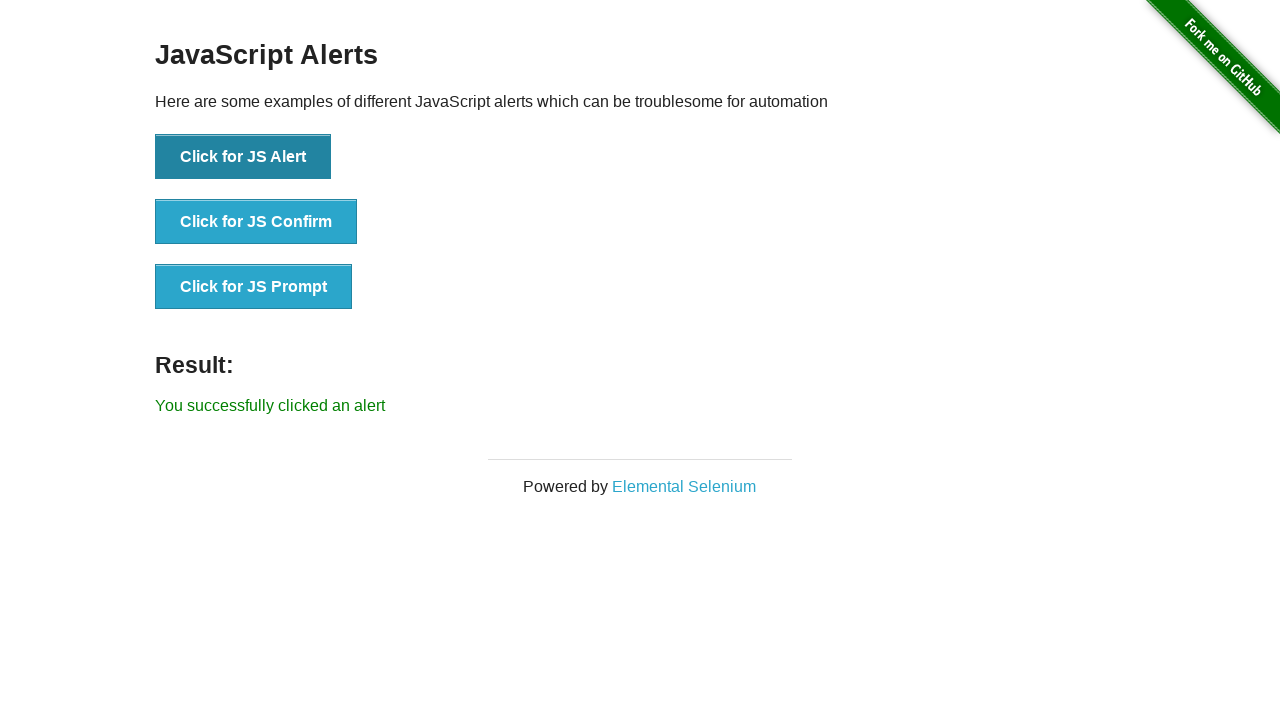

Located JS Alert button
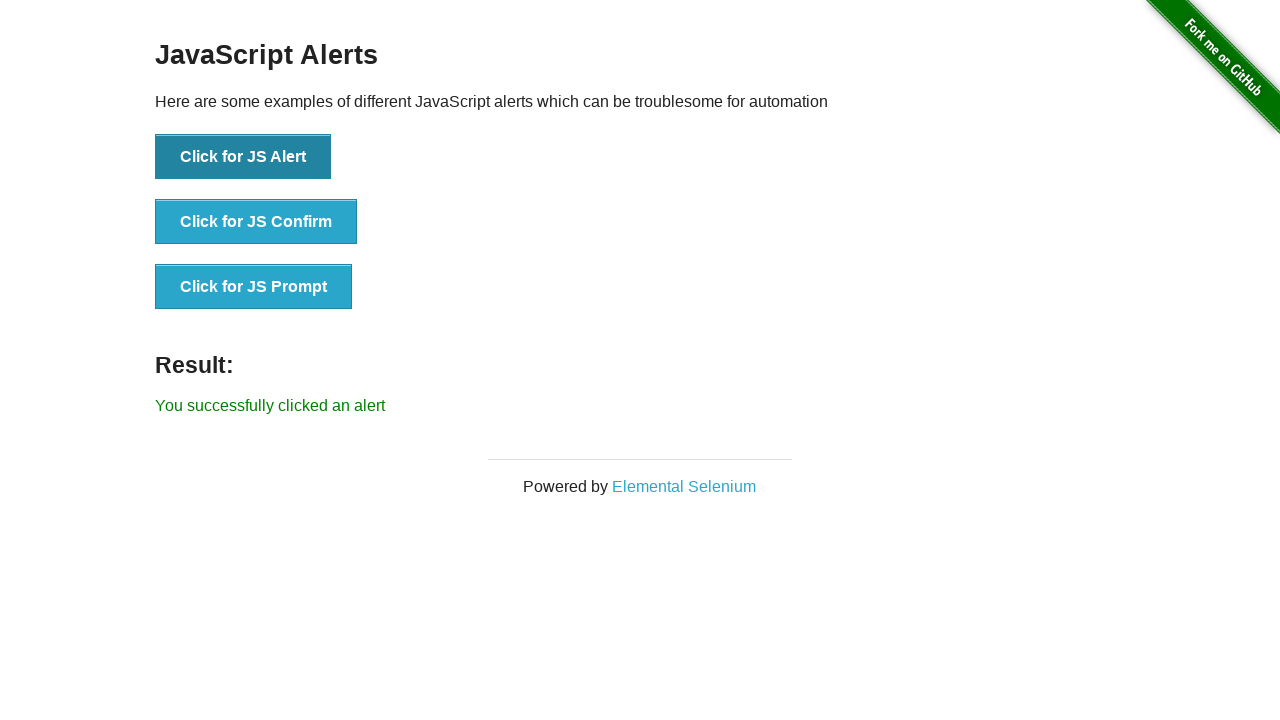

Clicked JS Alert button at (243, 157) on xpath=//button[text()='Click for JS Alert']
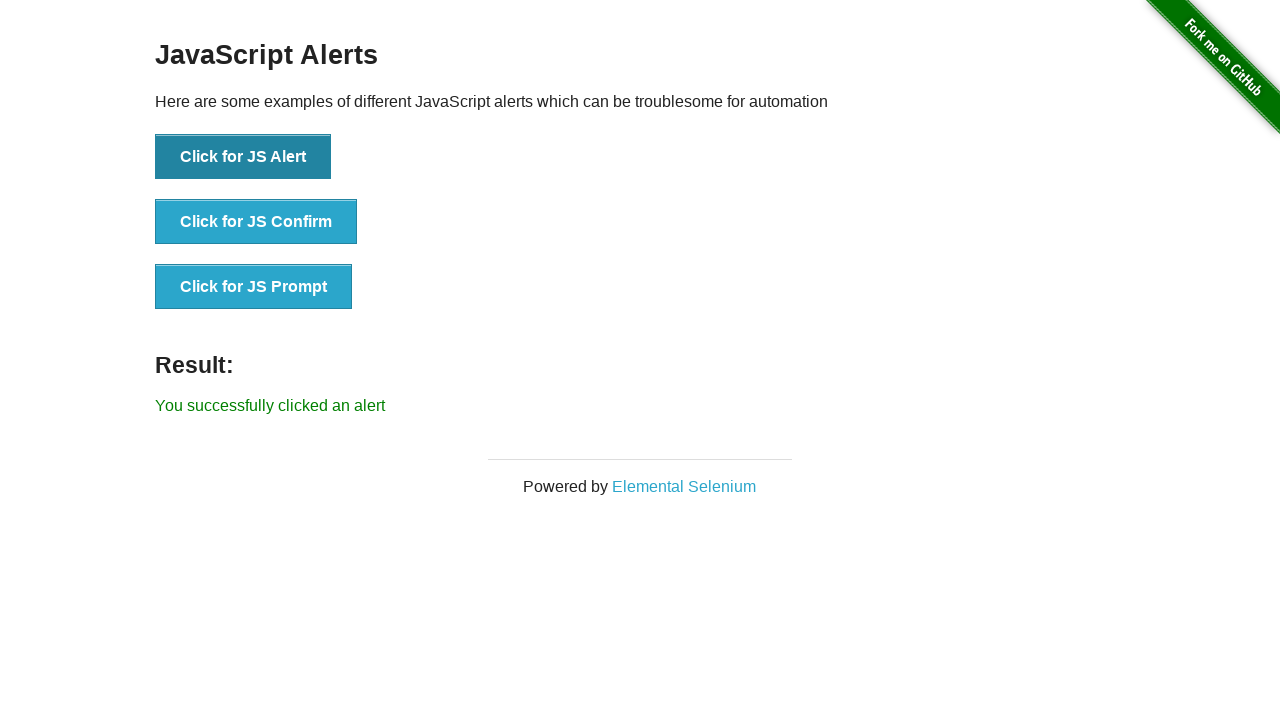

Registered one-time dialog handler for alert acceptance
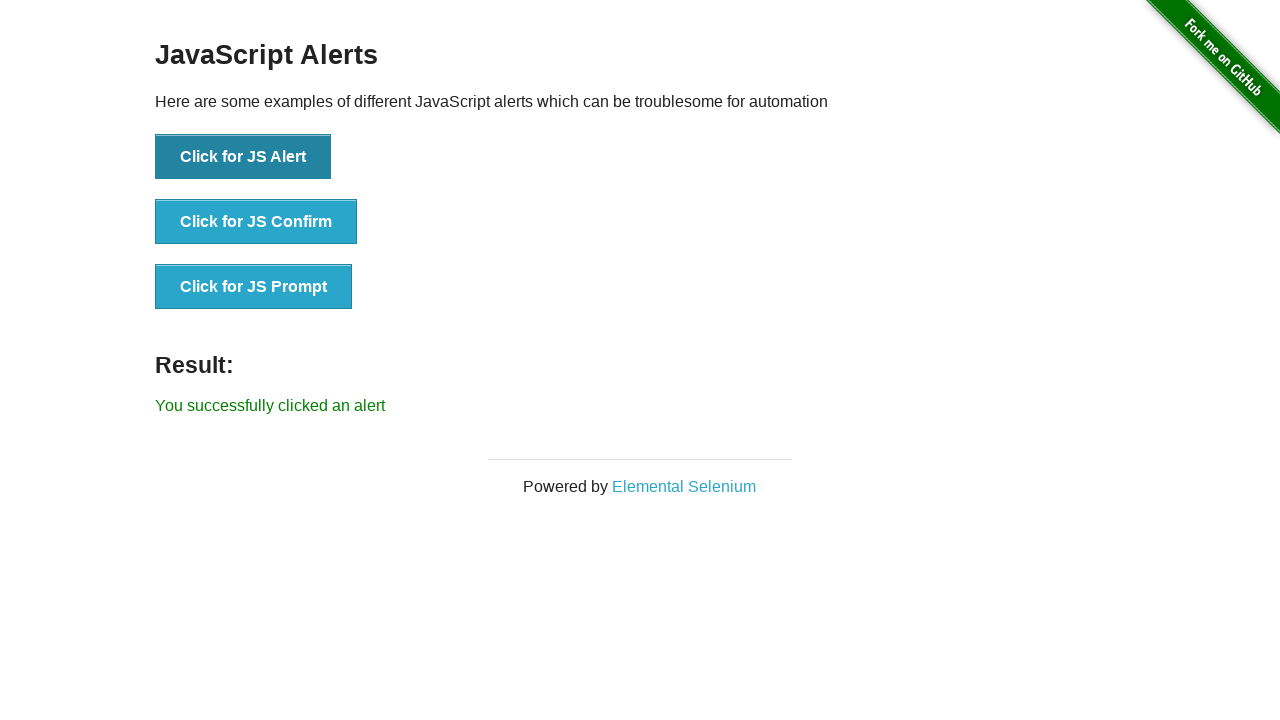

Clicked JS Alert button and accepted the dialog at (243, 157) on button:has-text('Click for JS Alert')
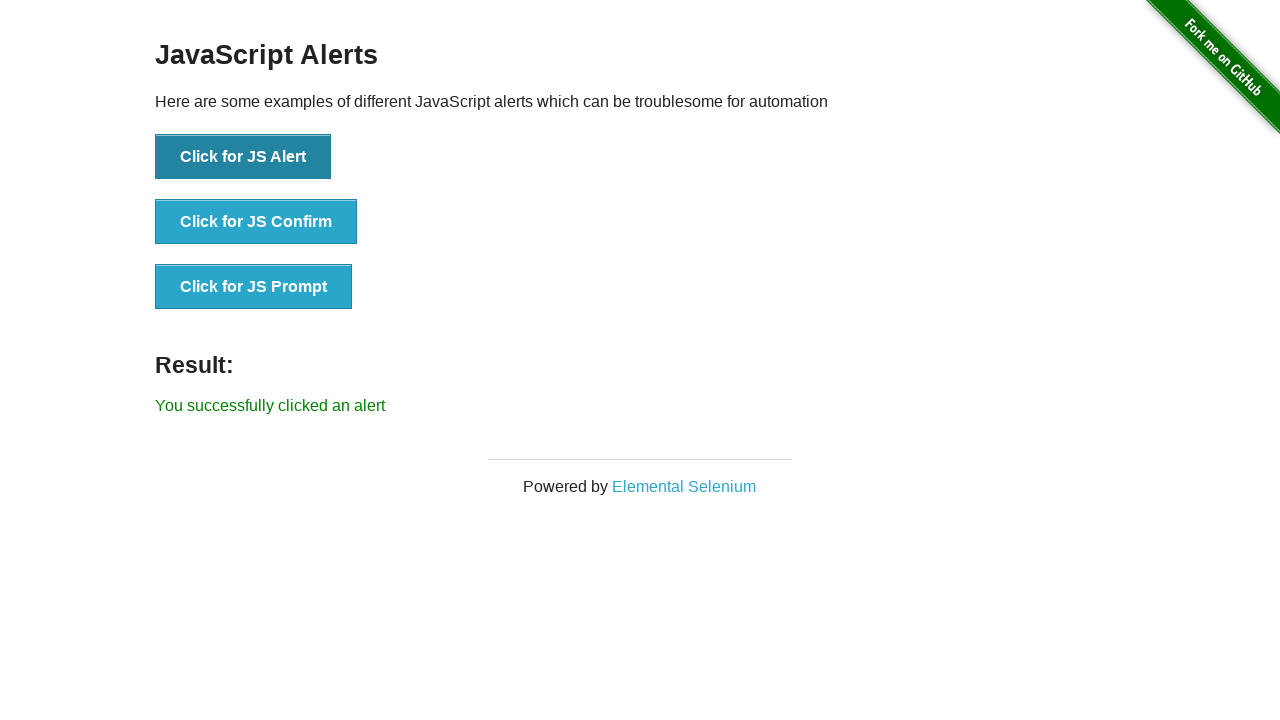

Result text appeared after accepting alert
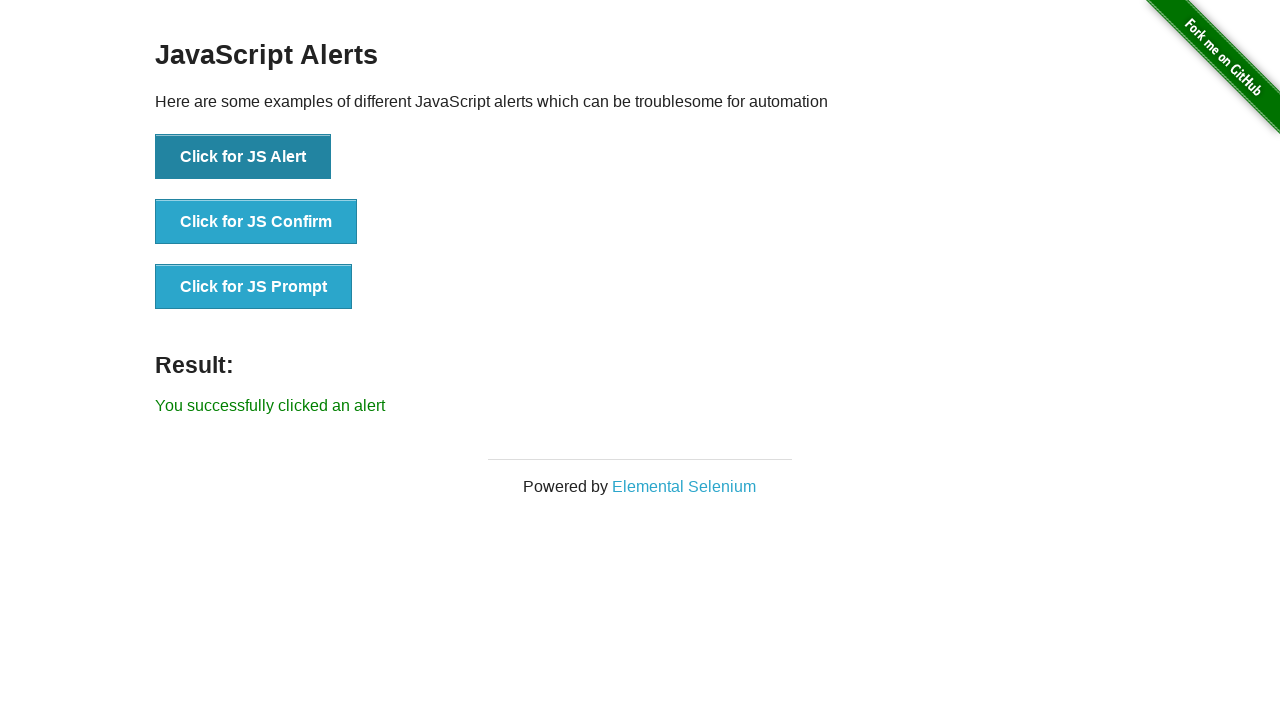

Registered one-time dialog handler for confirm dismissal
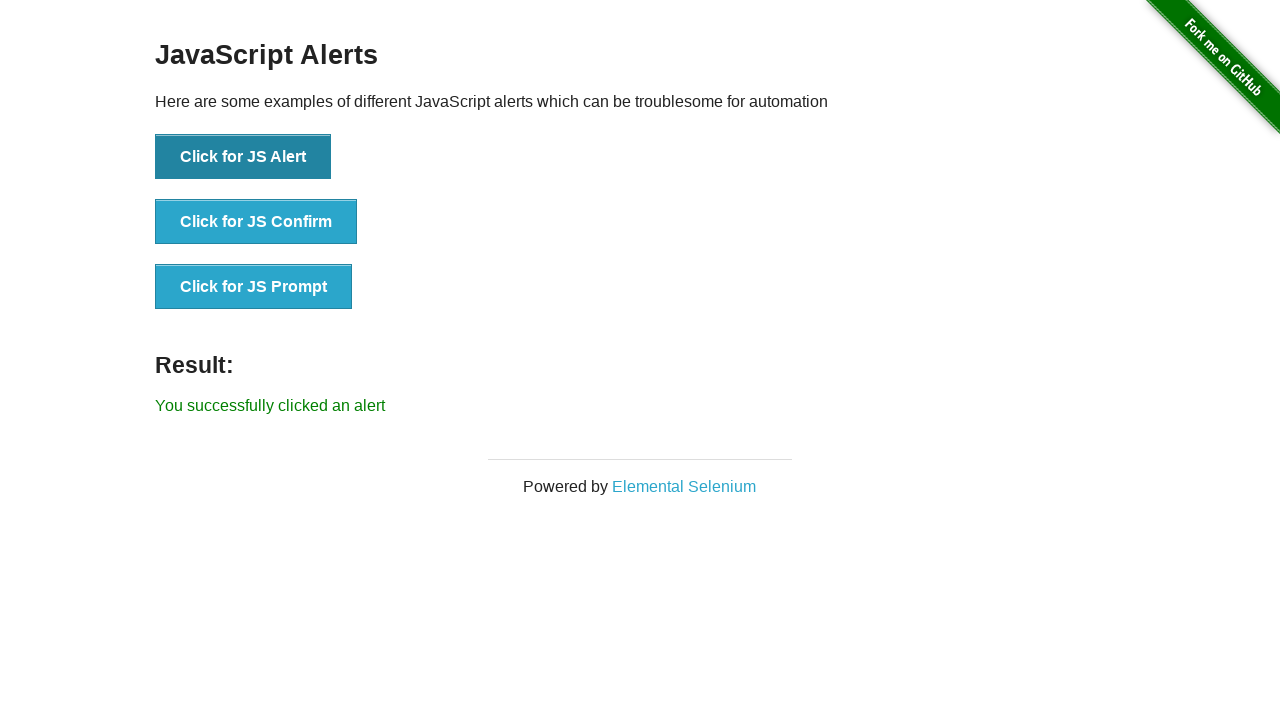

Clicked JS Confirm button and dismissed the dialog at (256, 222) on button:has-text('Click for JS Confirm')
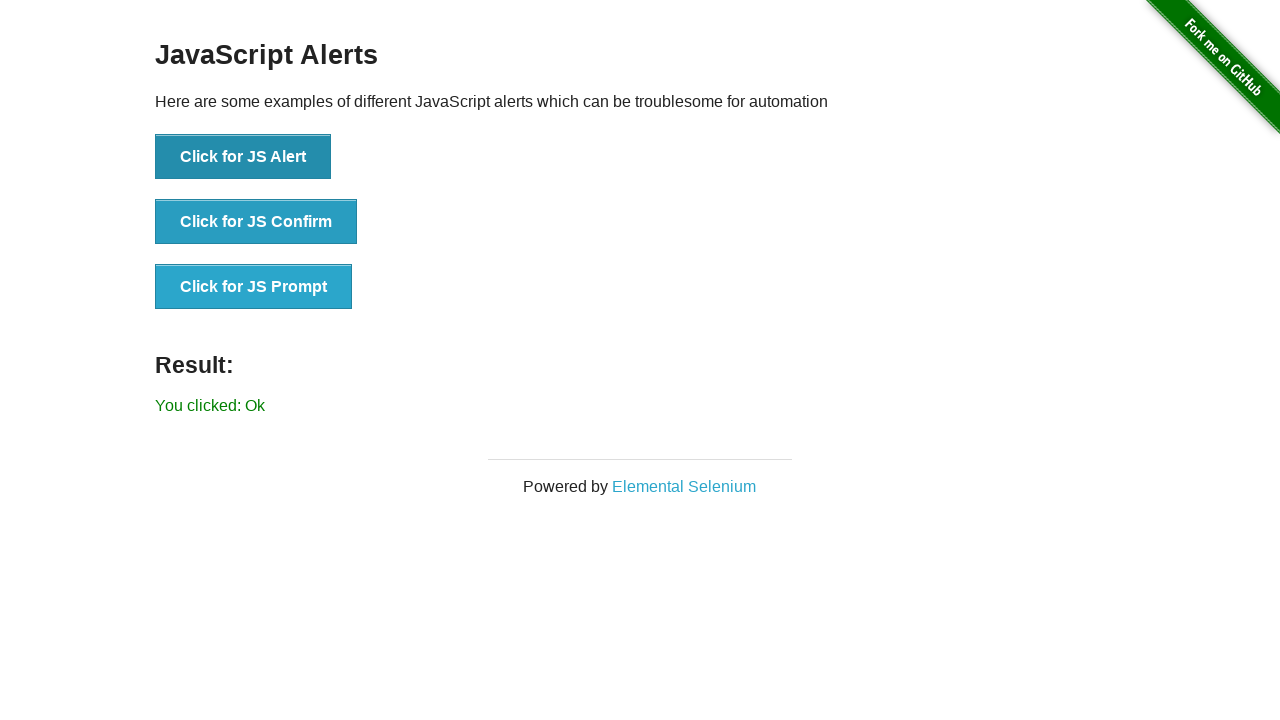

Result text appeared after dismissing confirm dialog
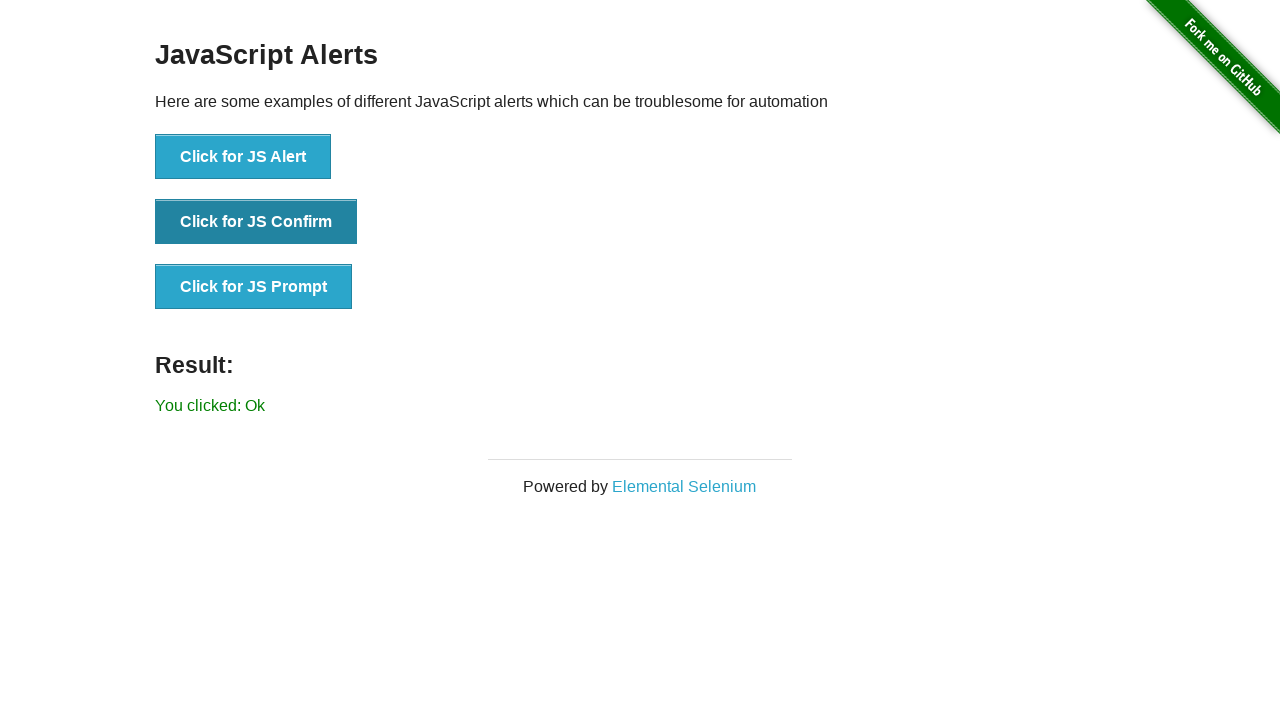

Registered one-time dialog handler for prompt with text input
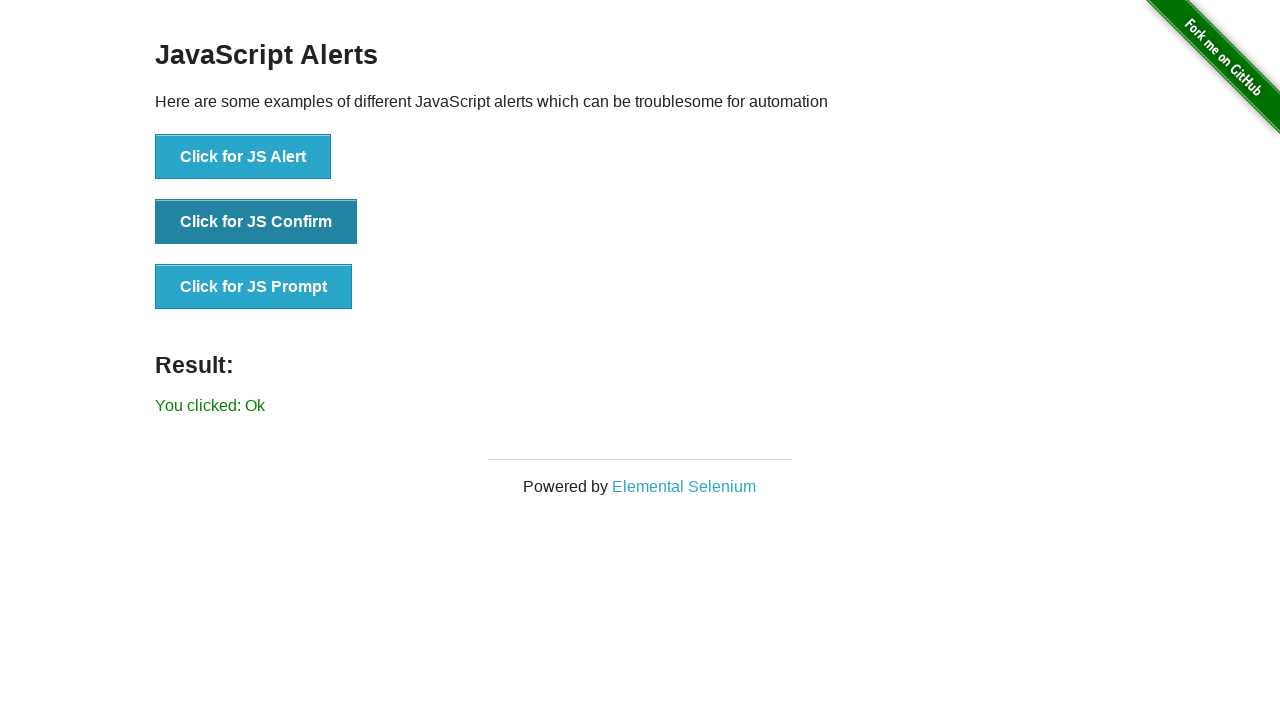

Clicked JS Prompt button, entered 'i am a kishor', and accepted the dialog at (254, 287) on button:has-text('Click for JS Prompt')
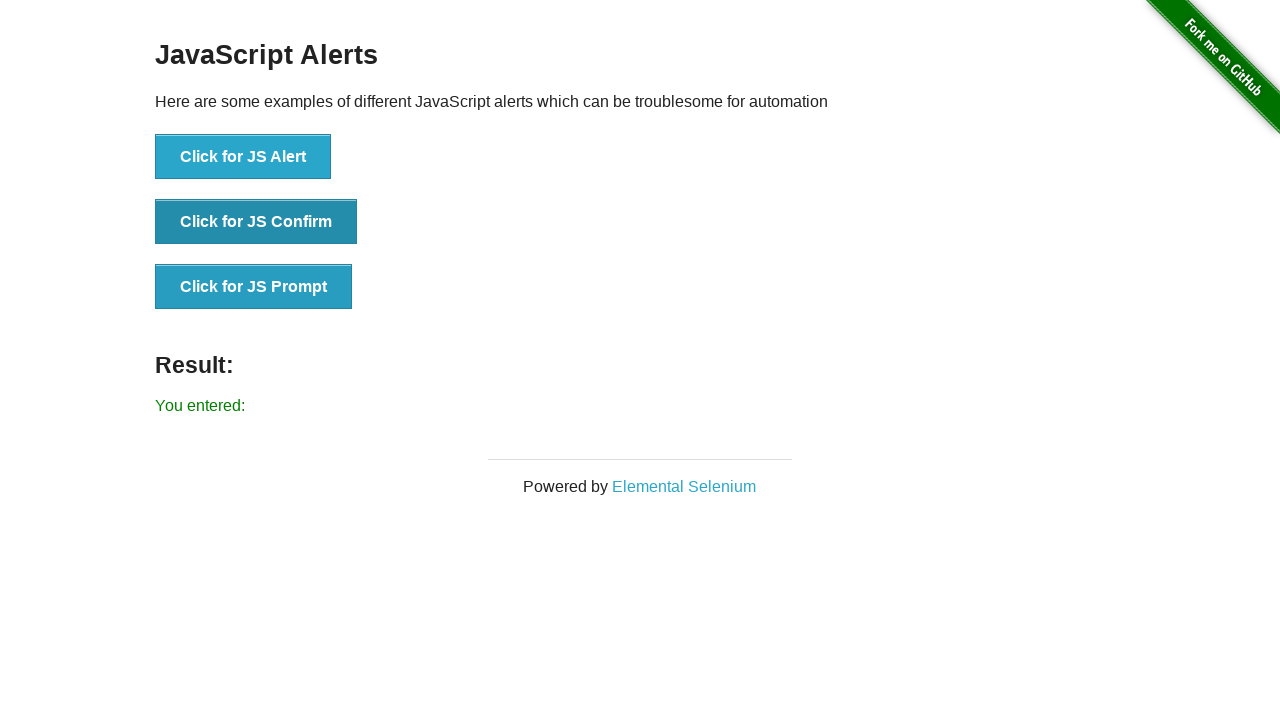

Result text appeared after accepting prompt with text input
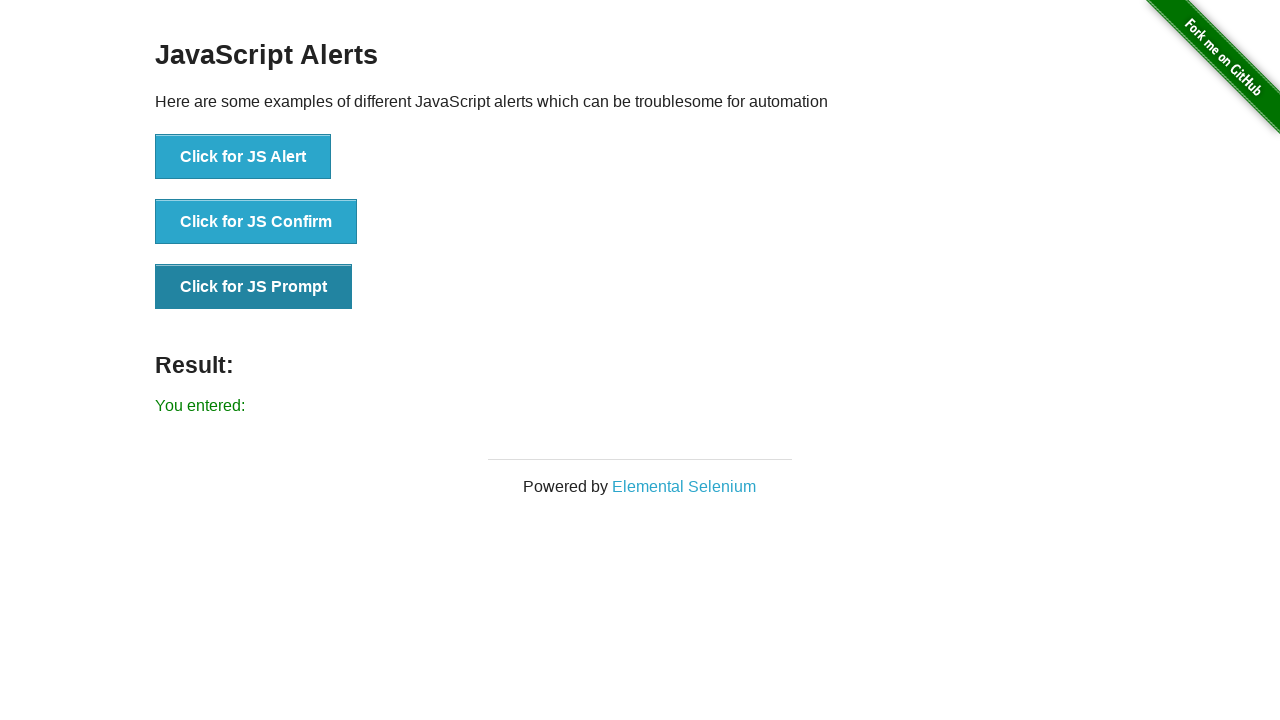

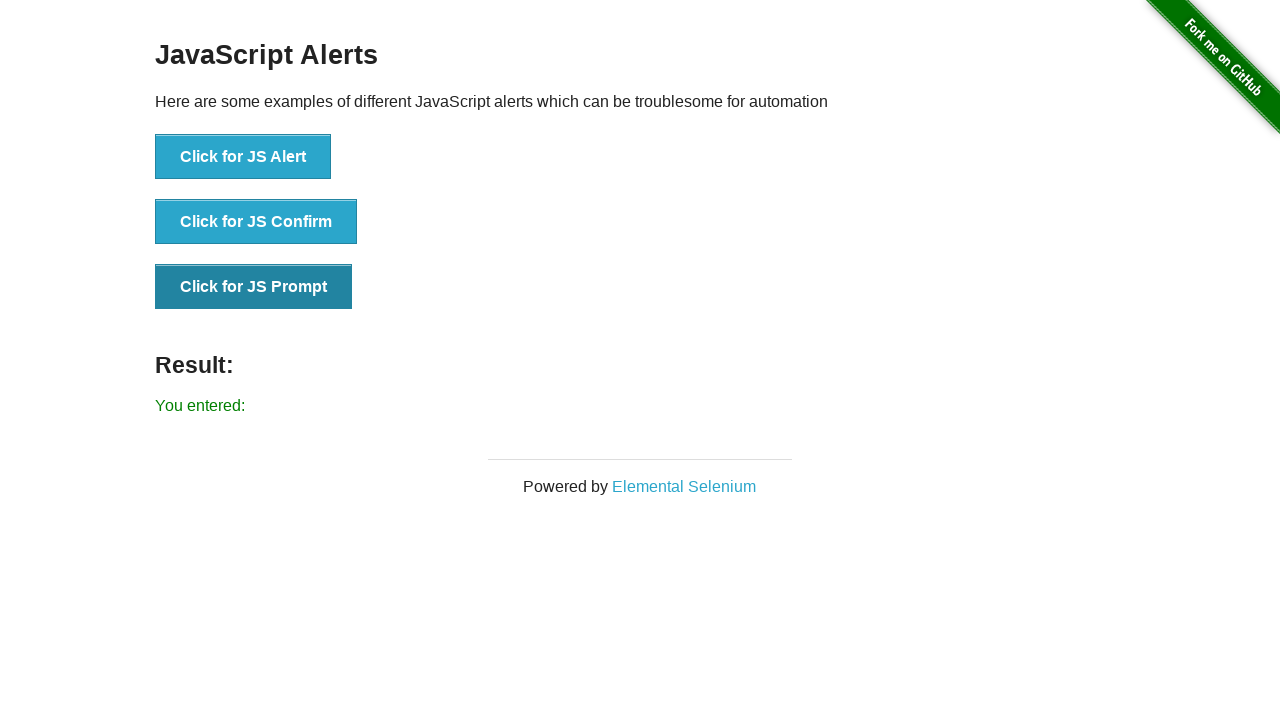